Tests dynamic dropdown functionality for flight booking by selecting origin and destination cities

Starting URL: https://rahulshettyacademy.com/dropdownsPractise/

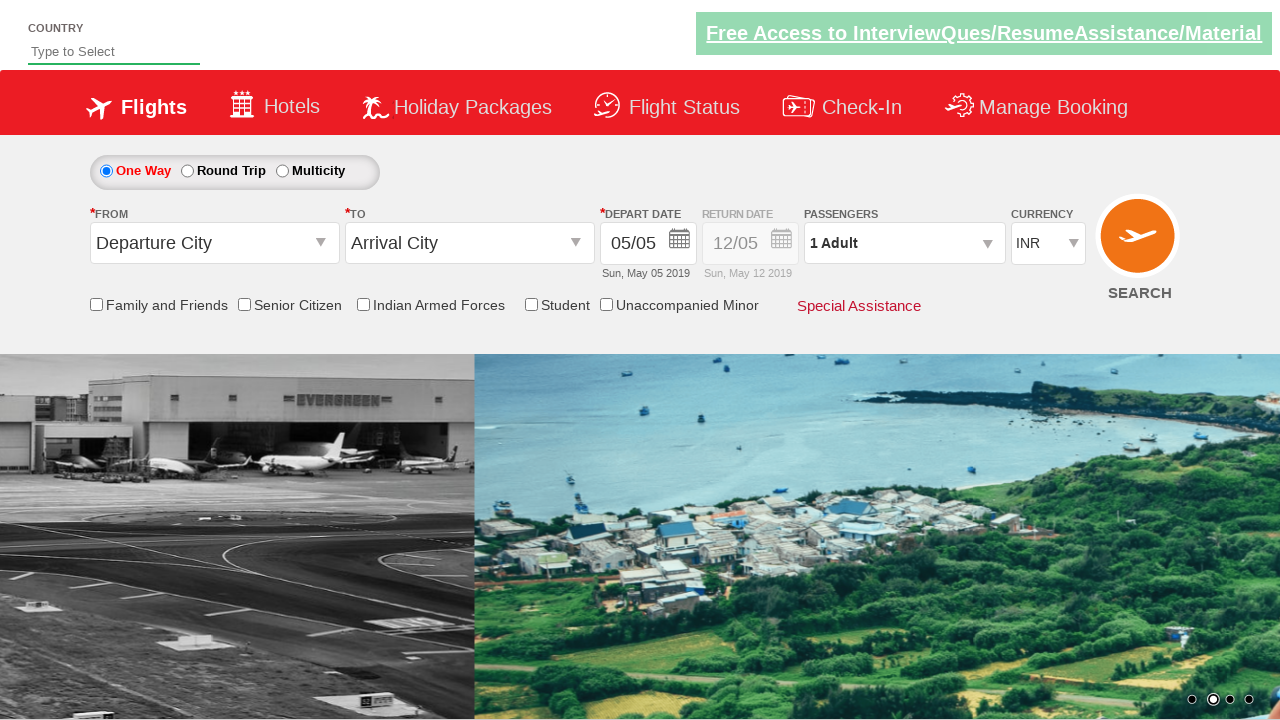

Clicked on origin station dropdown at (214, 243) on #ctl00_mainContent_ddl_originStation1_CTXT
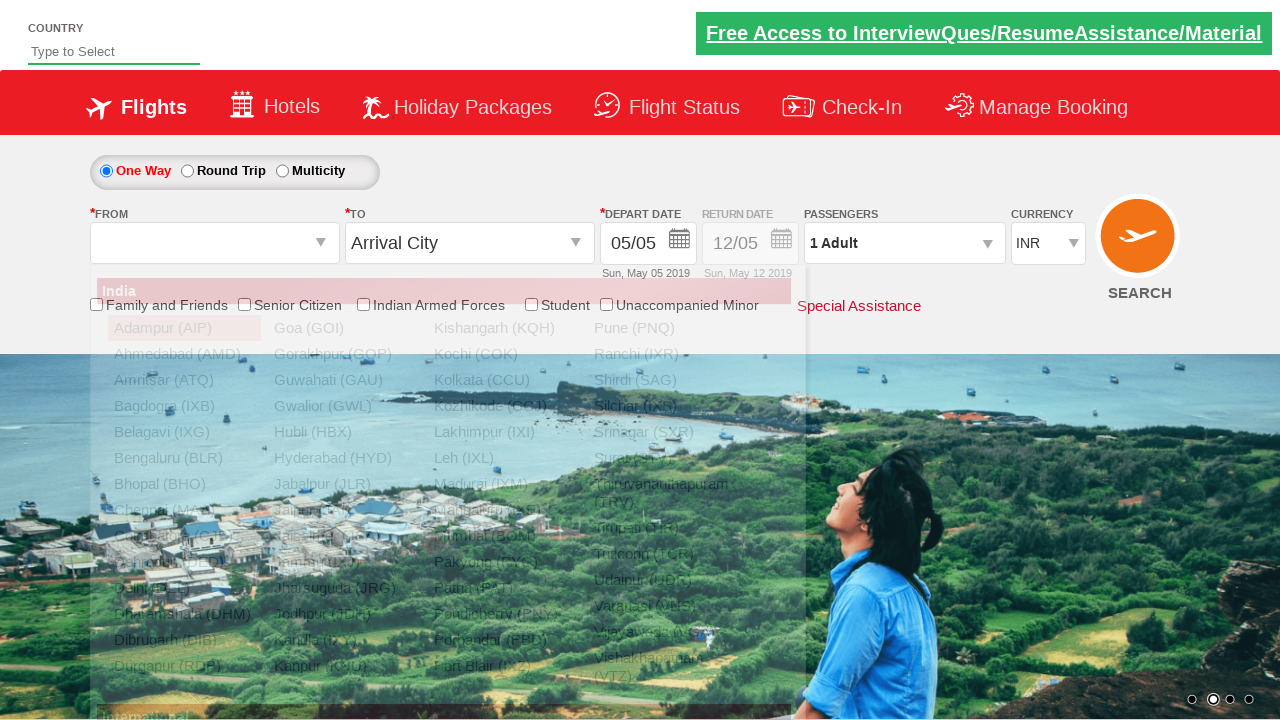

Selected Goa (GOI) as origin city at (344, 328) on a[value='GOI']
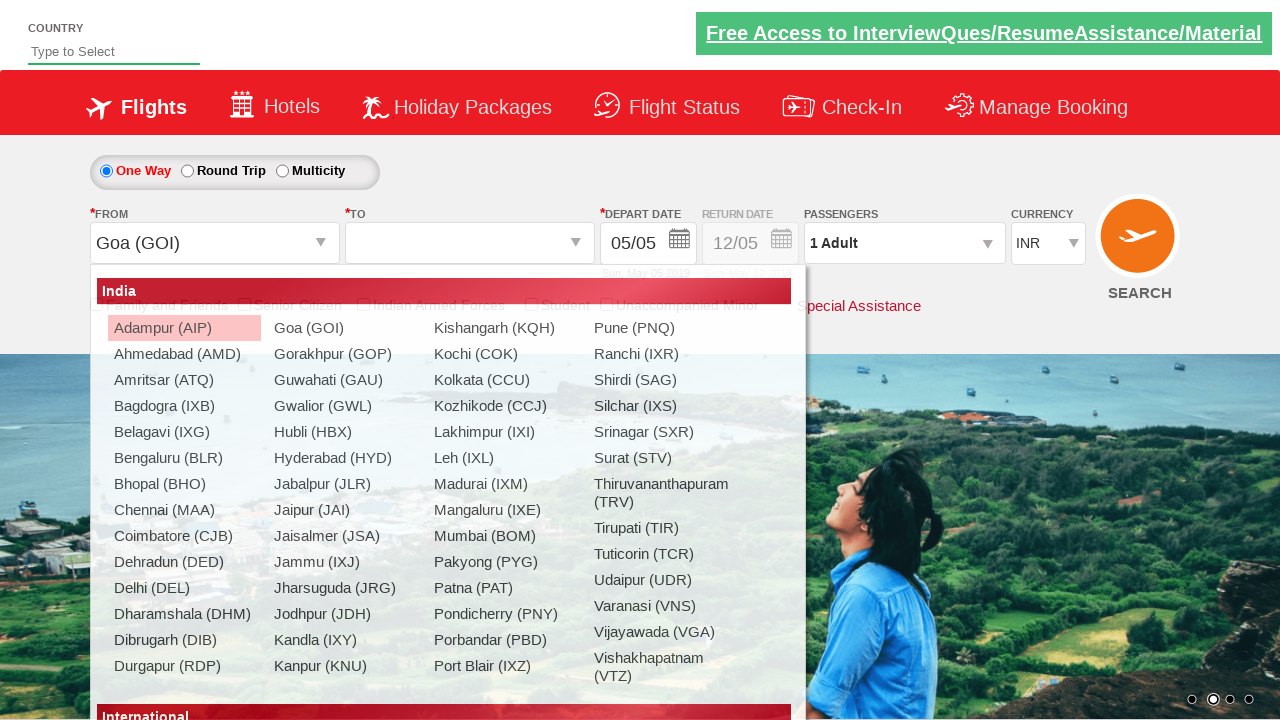

Waited for destination dropdown to be ready
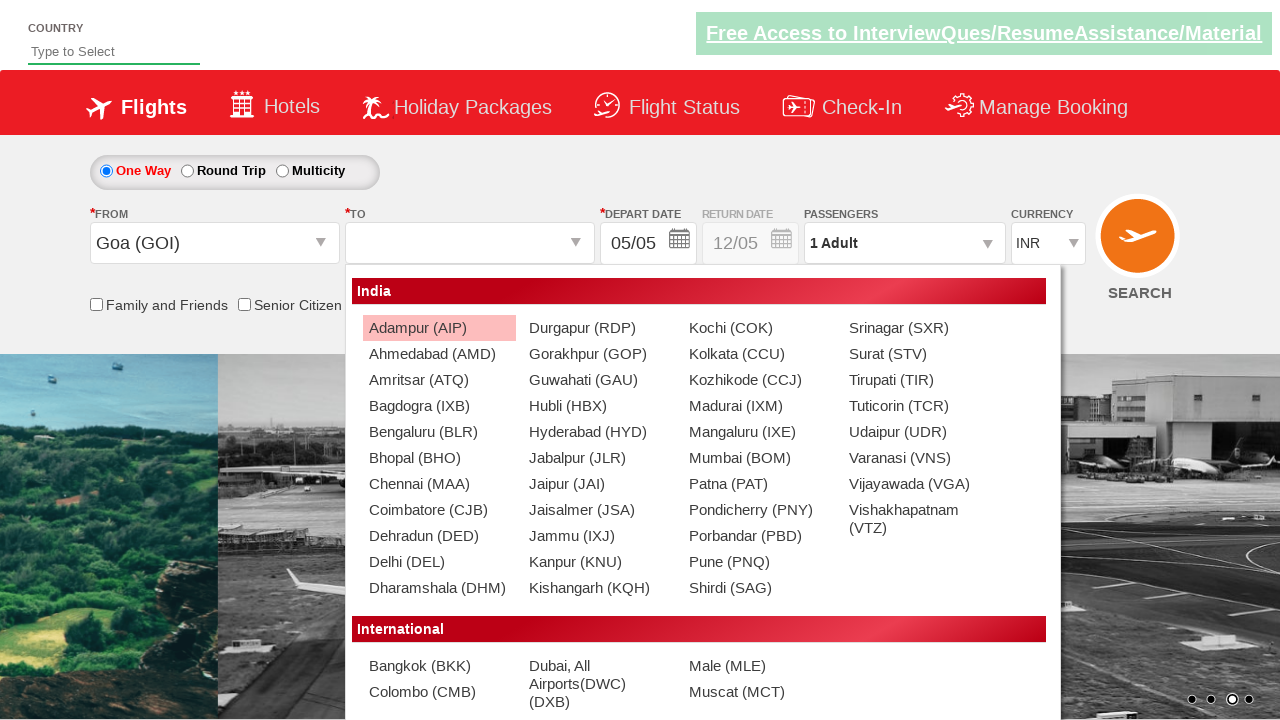

Selected Pune (PNQ) as destination city at (759, 562) on (//a[@value='PNQ'])[2]
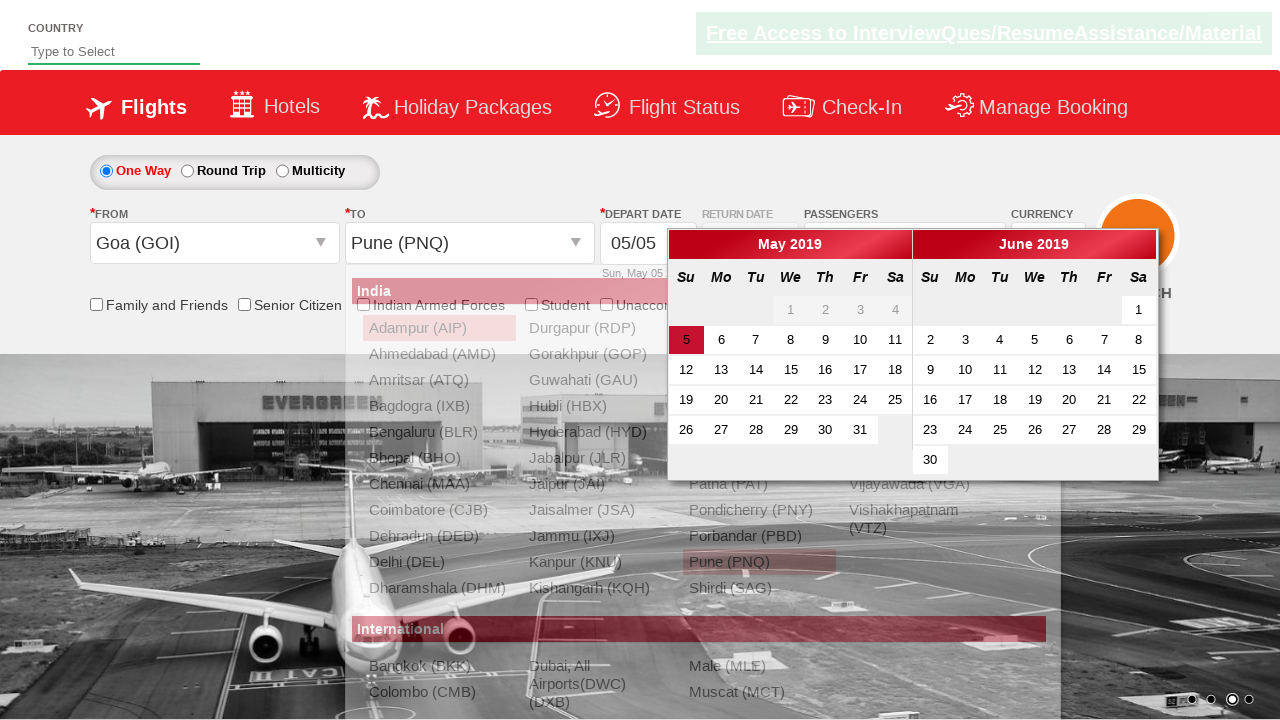

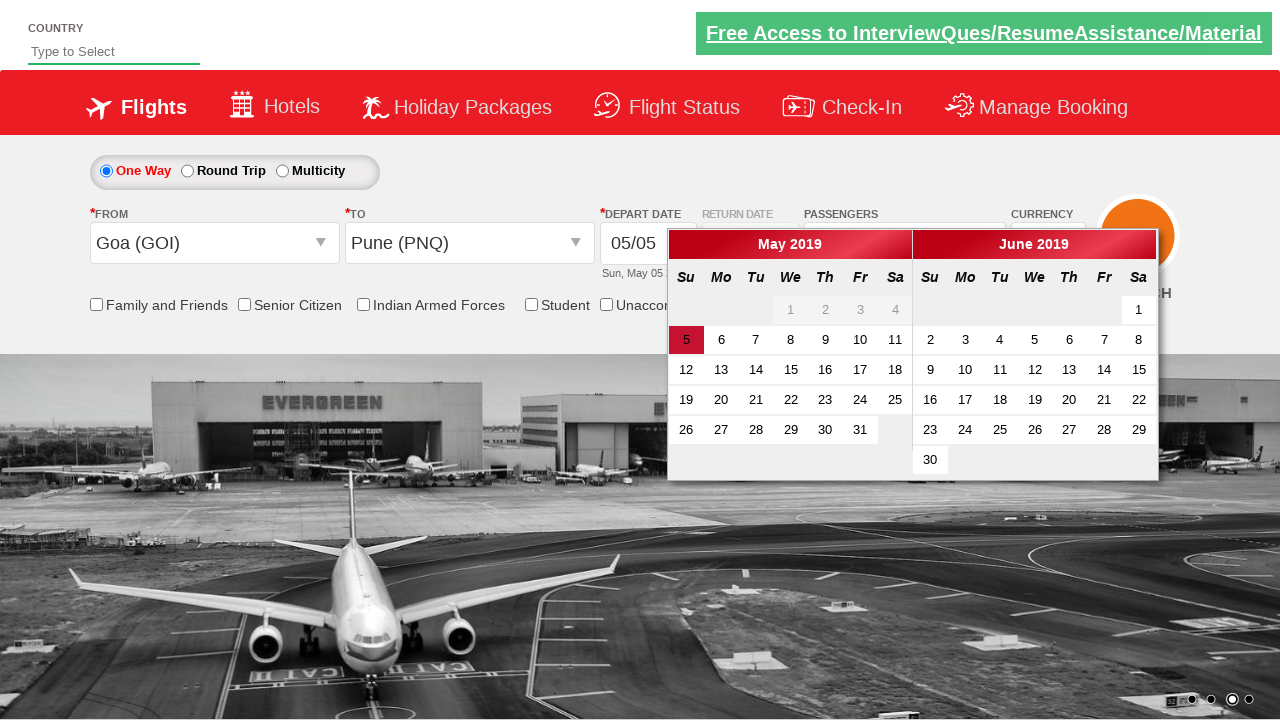